Tests scrolling functionality by navigating to the Selenium website and scrolling to the "News" heading element to make it visible in the viewport.

Starting URL: https://www.selenium.dev/

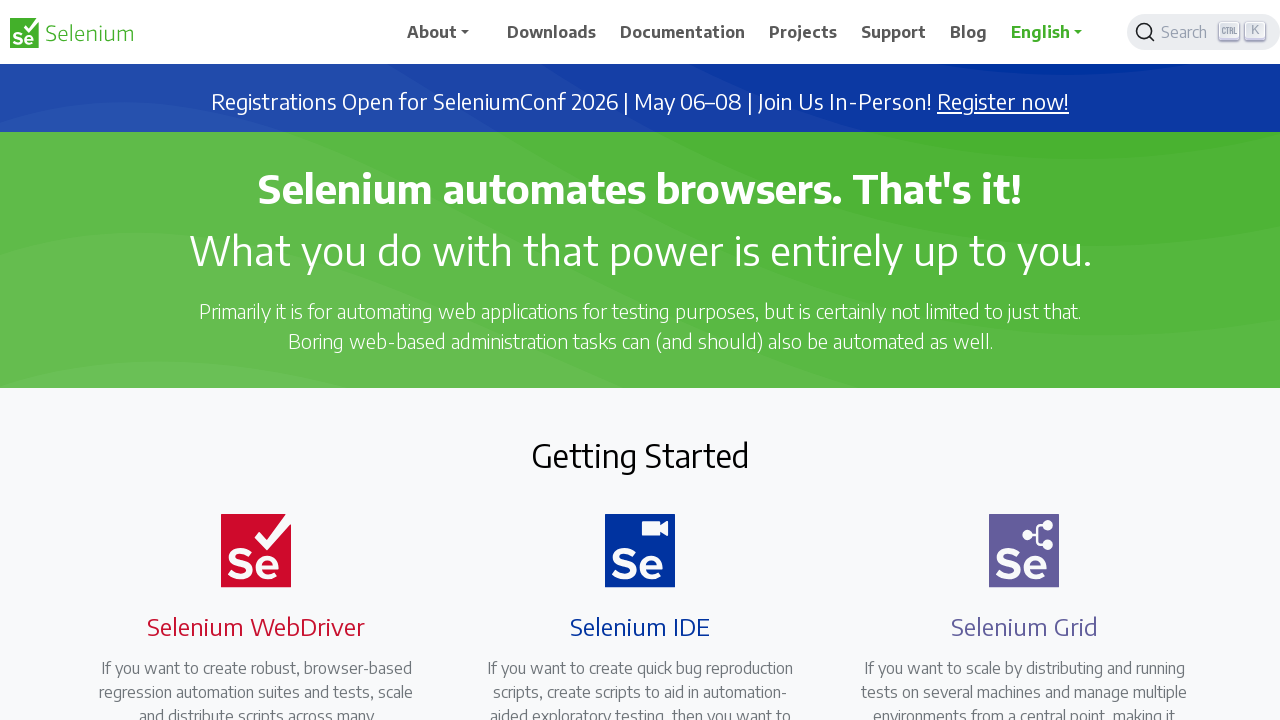

Located the News heading element using XPath selector
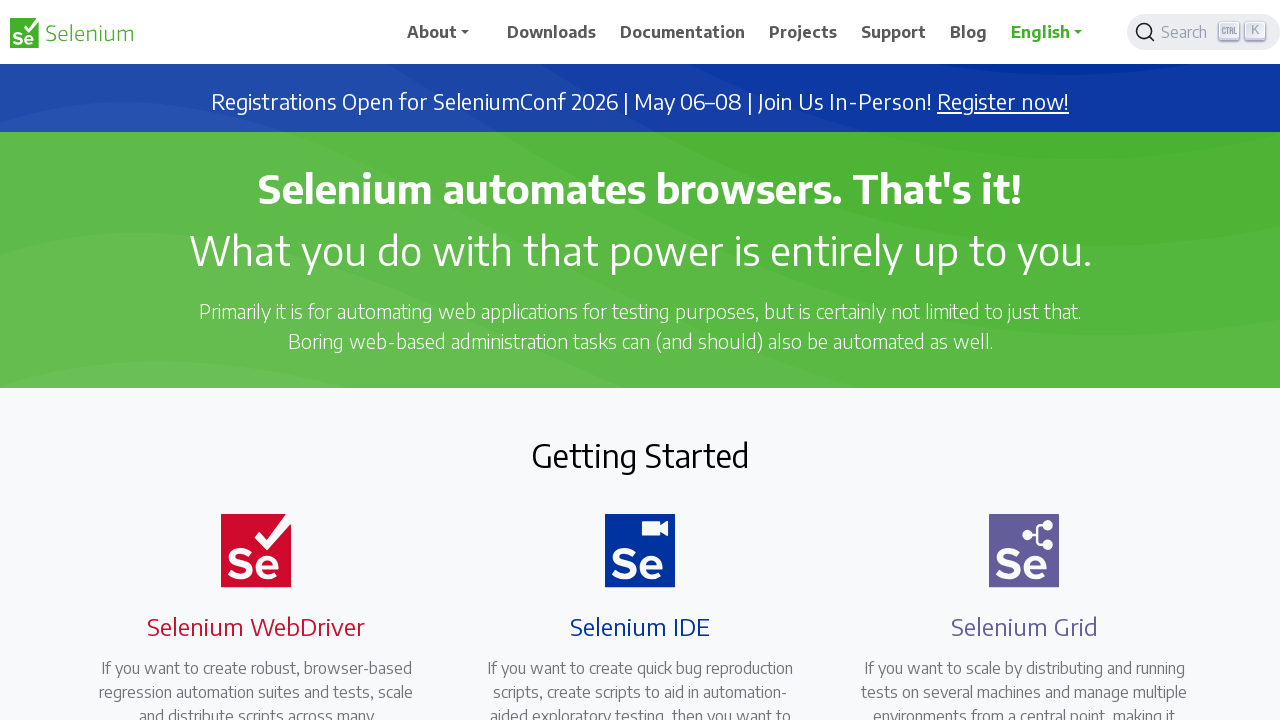

Scrolled the News heading element into the visible viewport
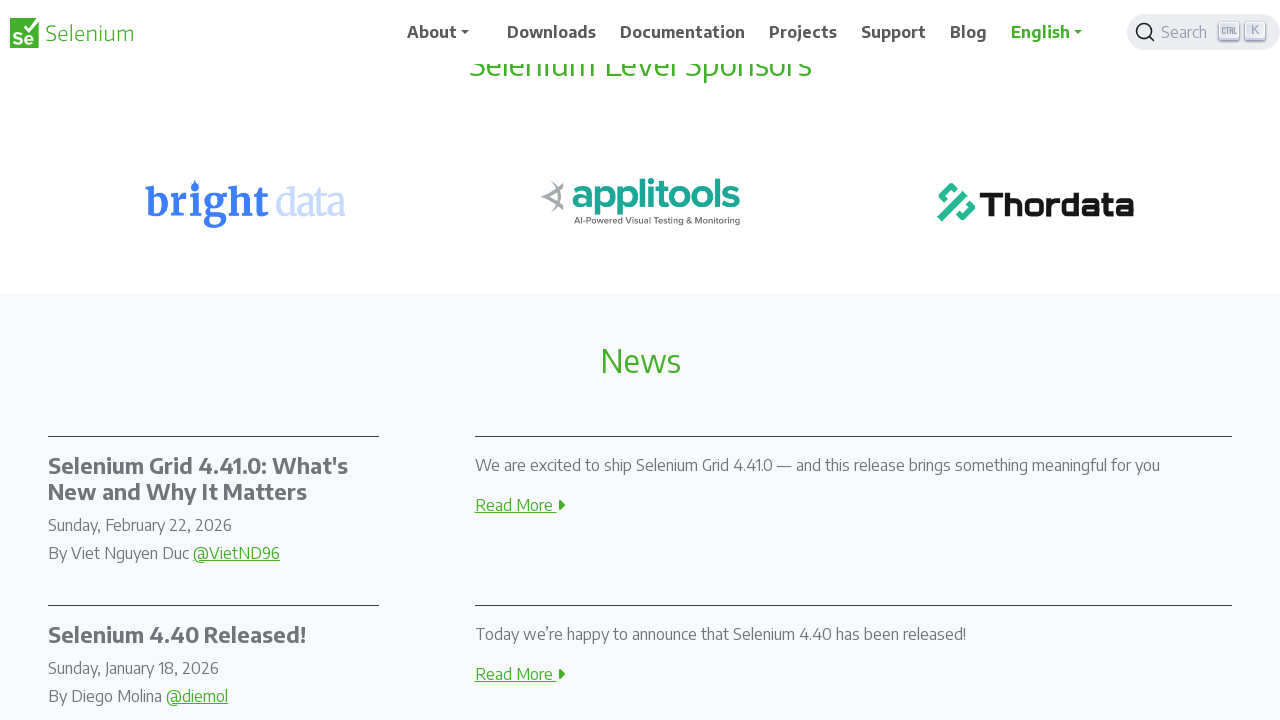

Confirmed the News heading element is now visible in the viewport
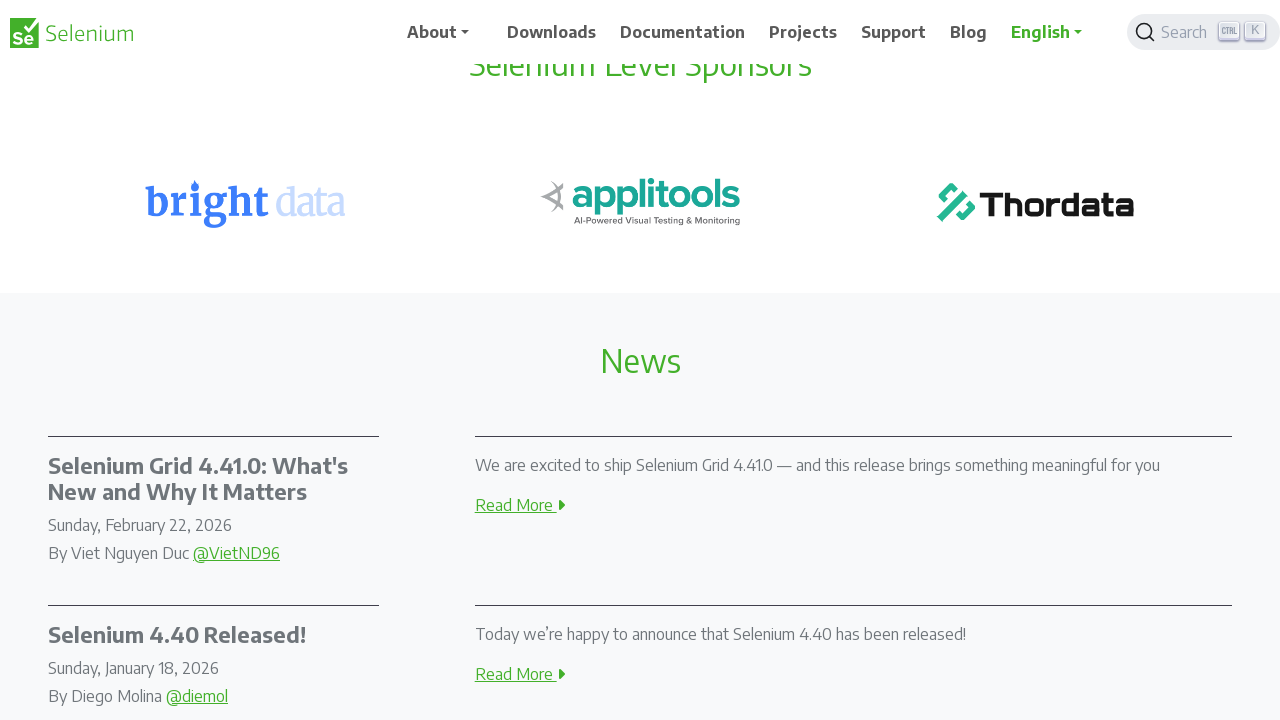

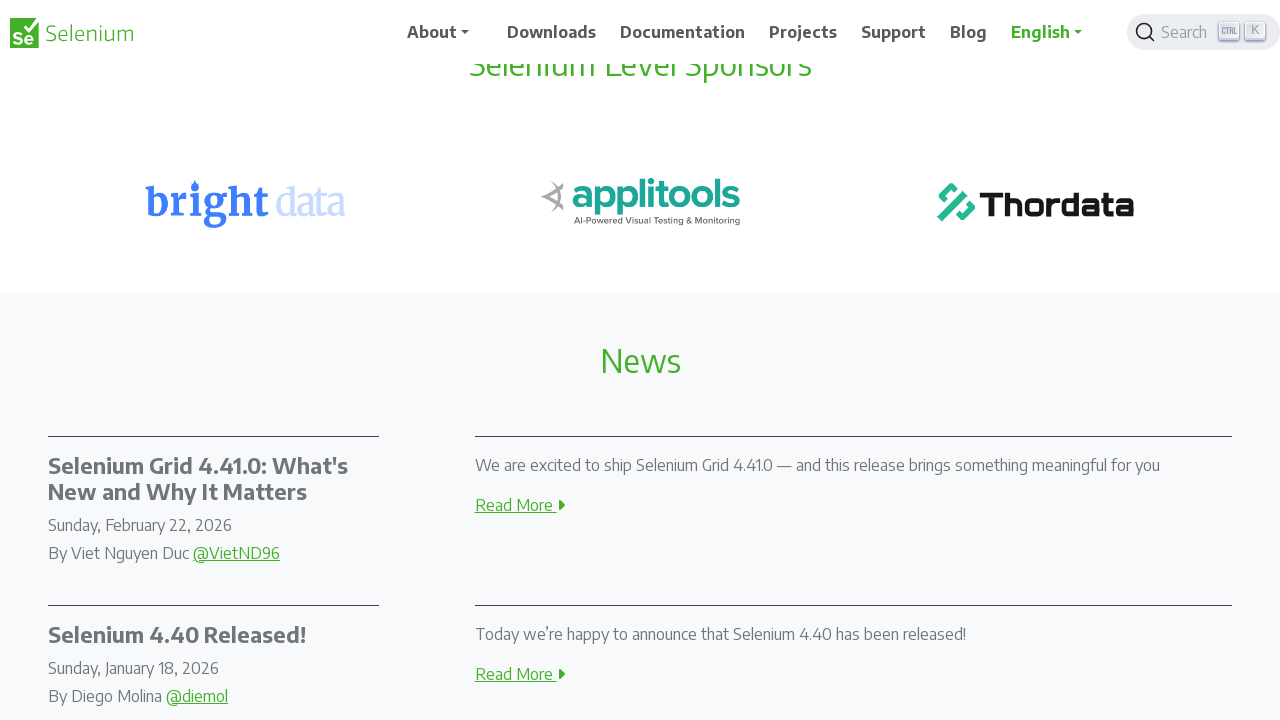